Tests clock emulation by mocking the system date and verifying JavaScript Date returns the mocked value

Starting URL: http://guinea-pig.webdriver.io

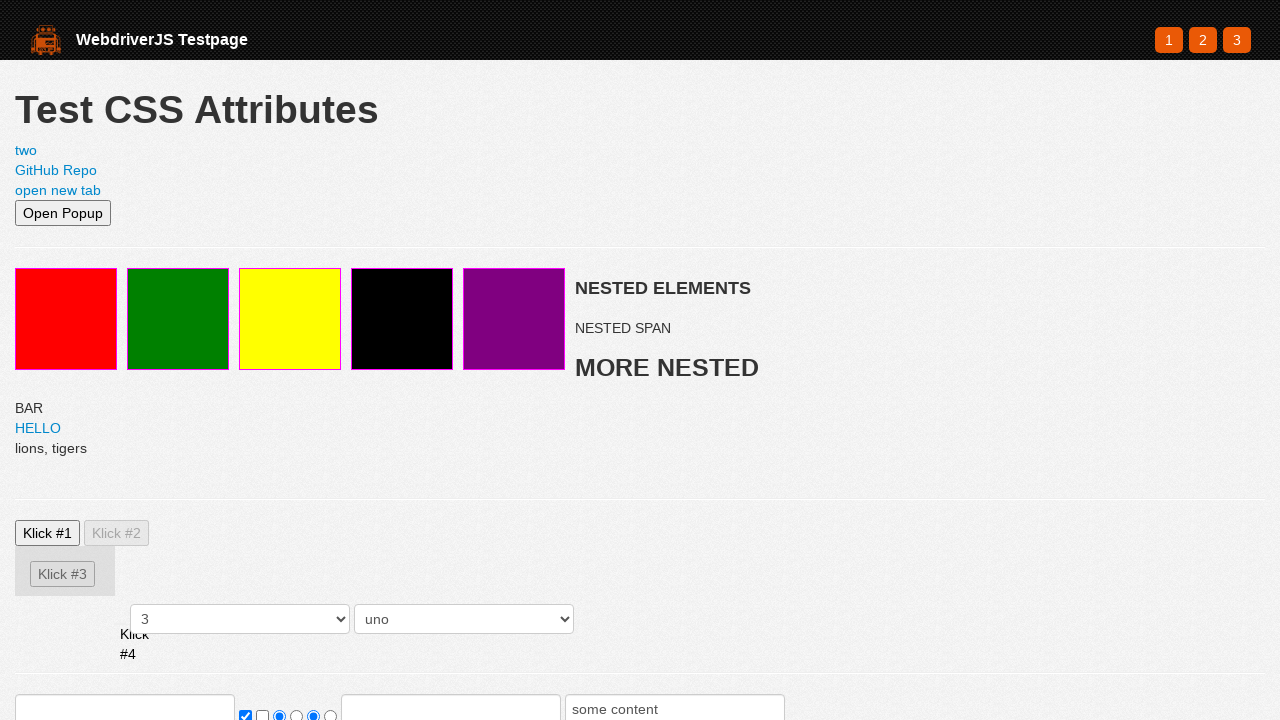

Installed clock emulation with mocked date April 14, 2021
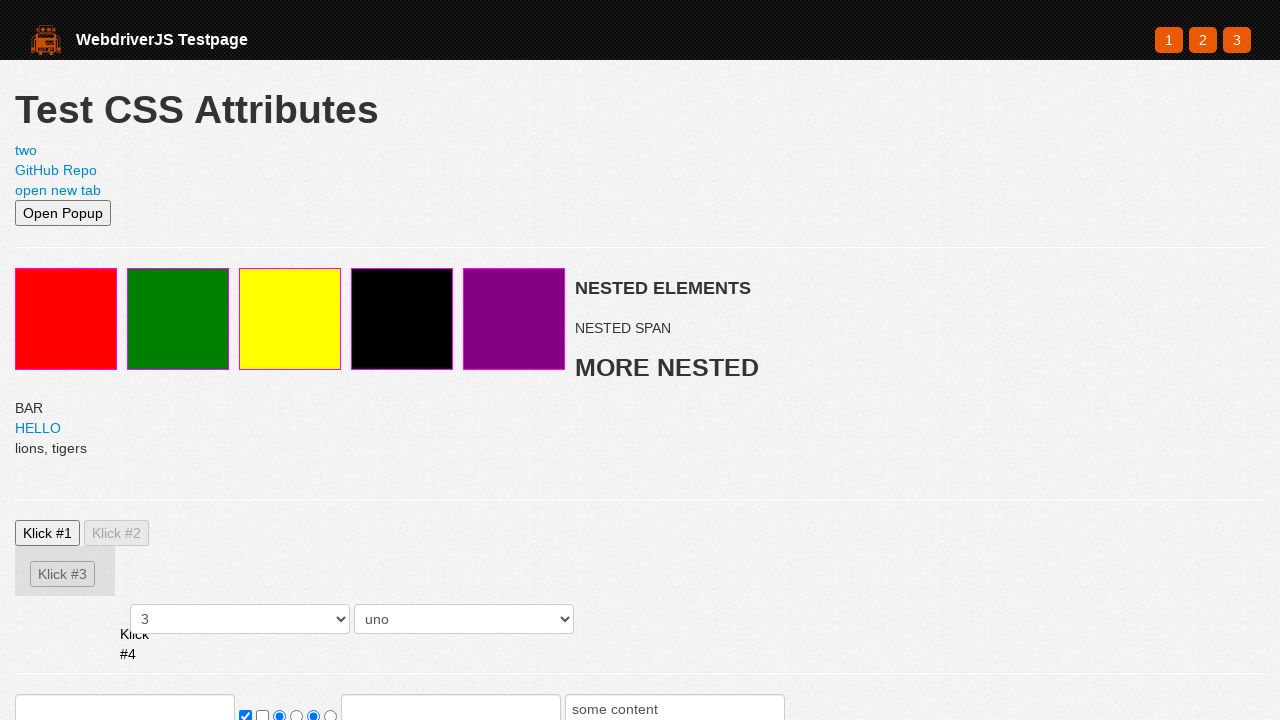

Reloaded page to apply clock emulation
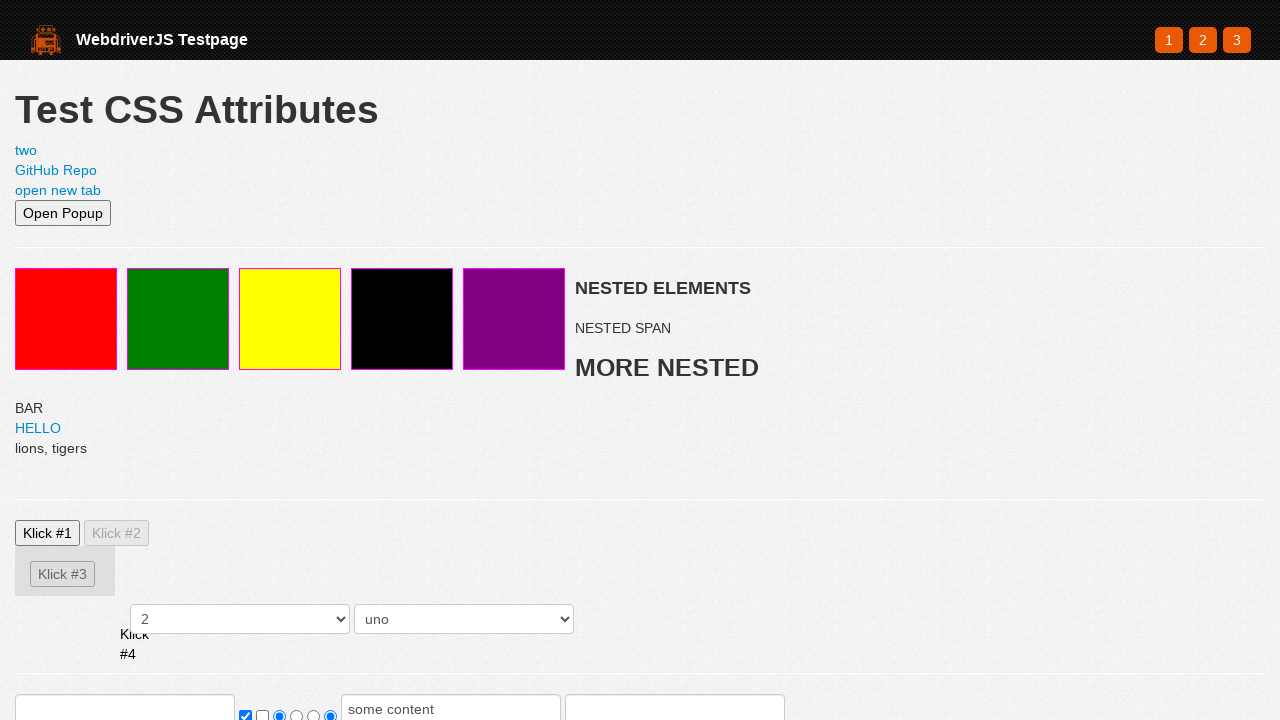

Evaluated JavaScript Date and received: Fri Sep 26 53253 00:00:00 GMT+0000 (Coordinated Universal Time)
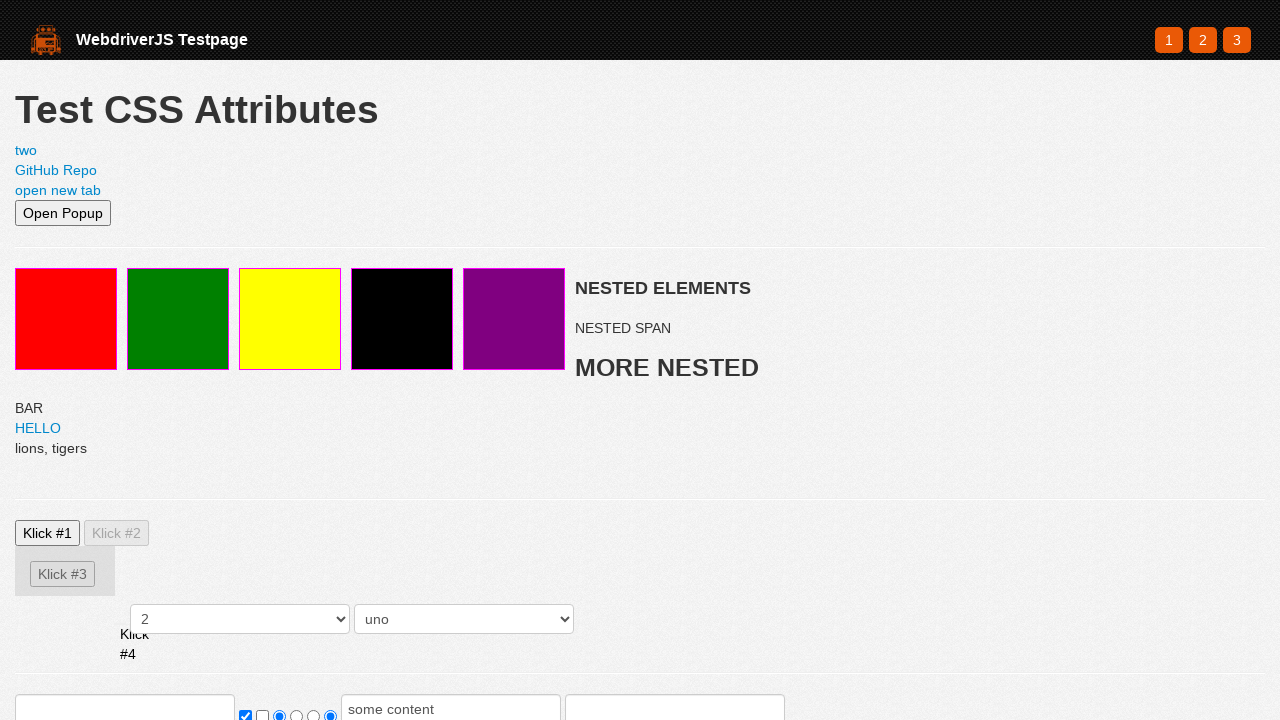

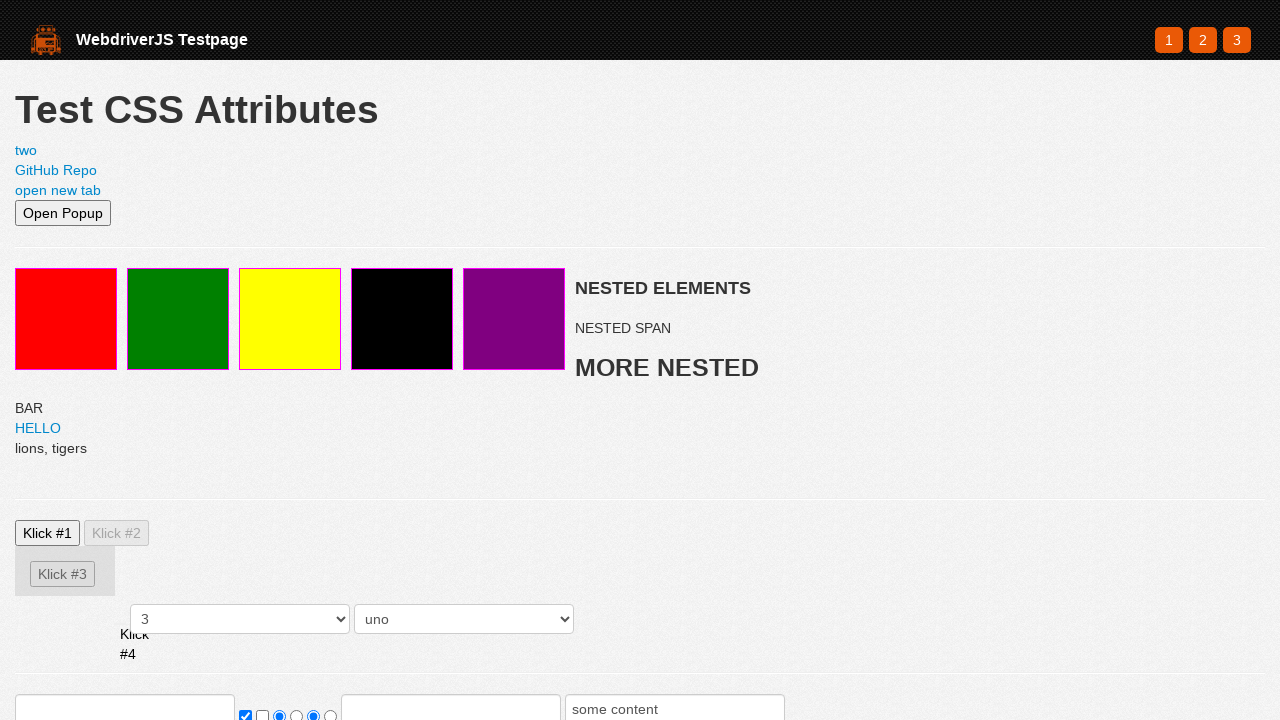